Tests HTML5 drag and drop by dragging column B to column A position

Starting URL: http://the-internet.herokuapp.com/drag_and_drop

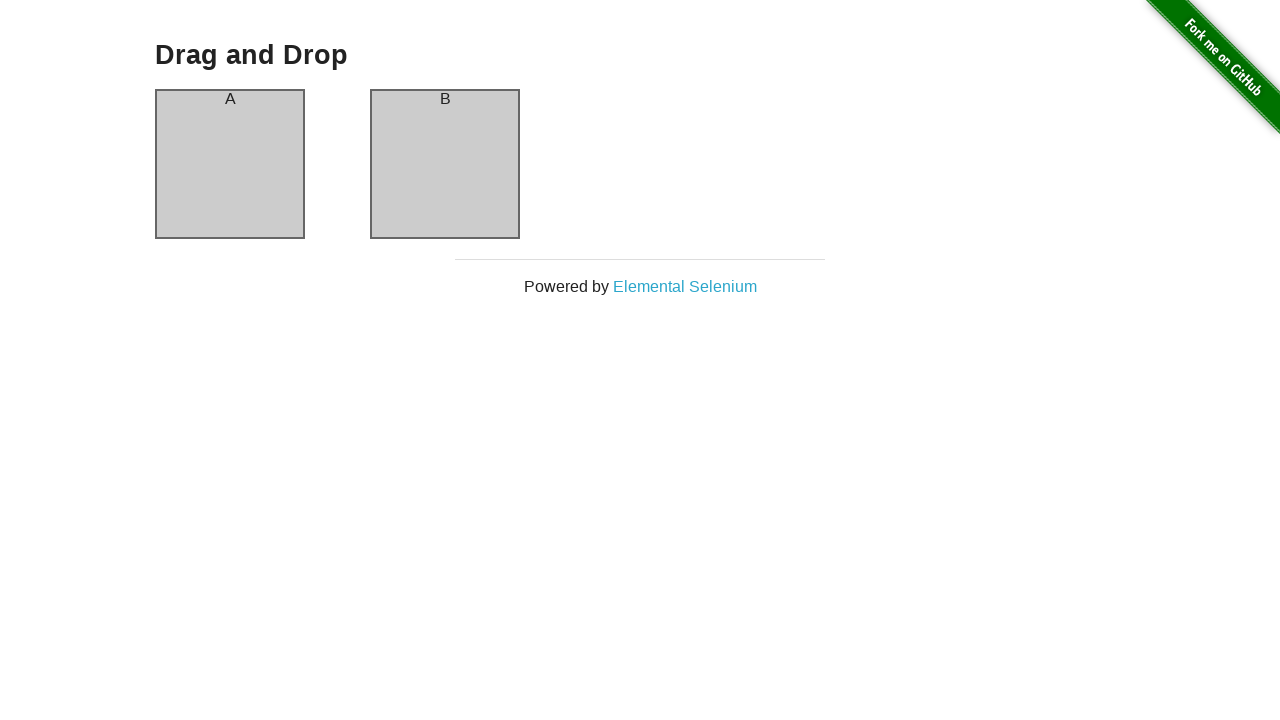

Waited for column A to load
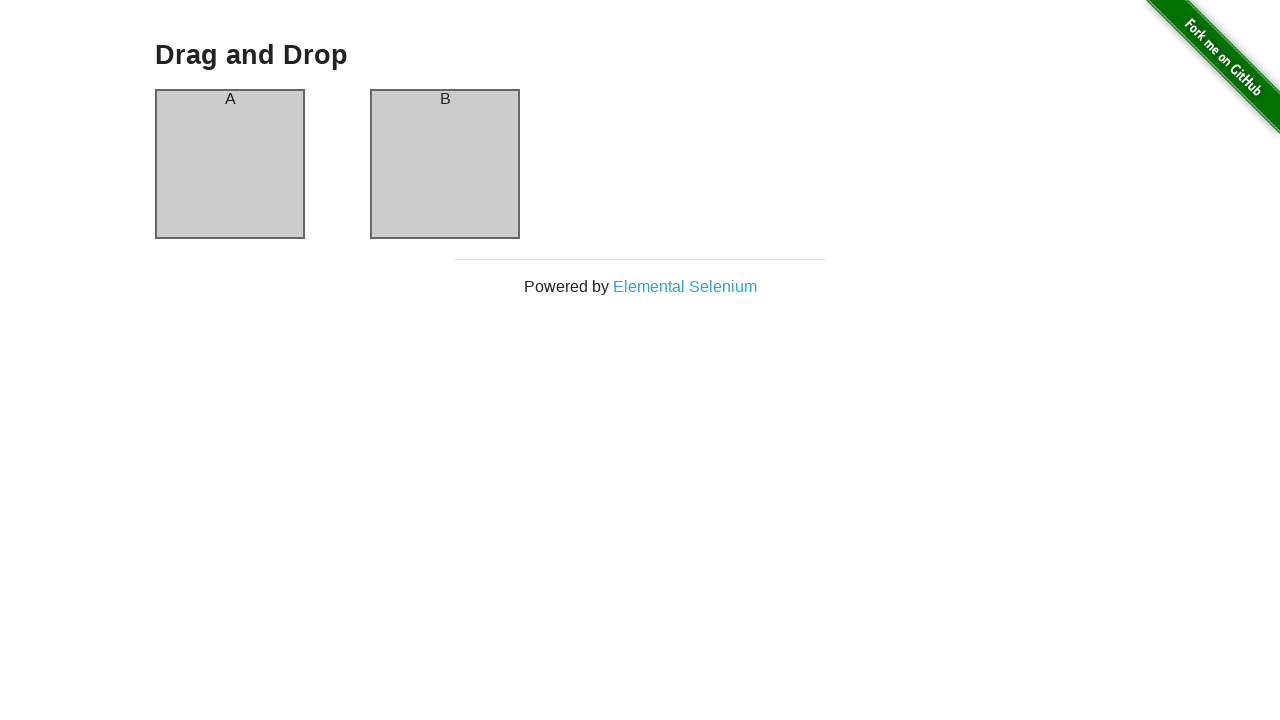

Waited for column B to load
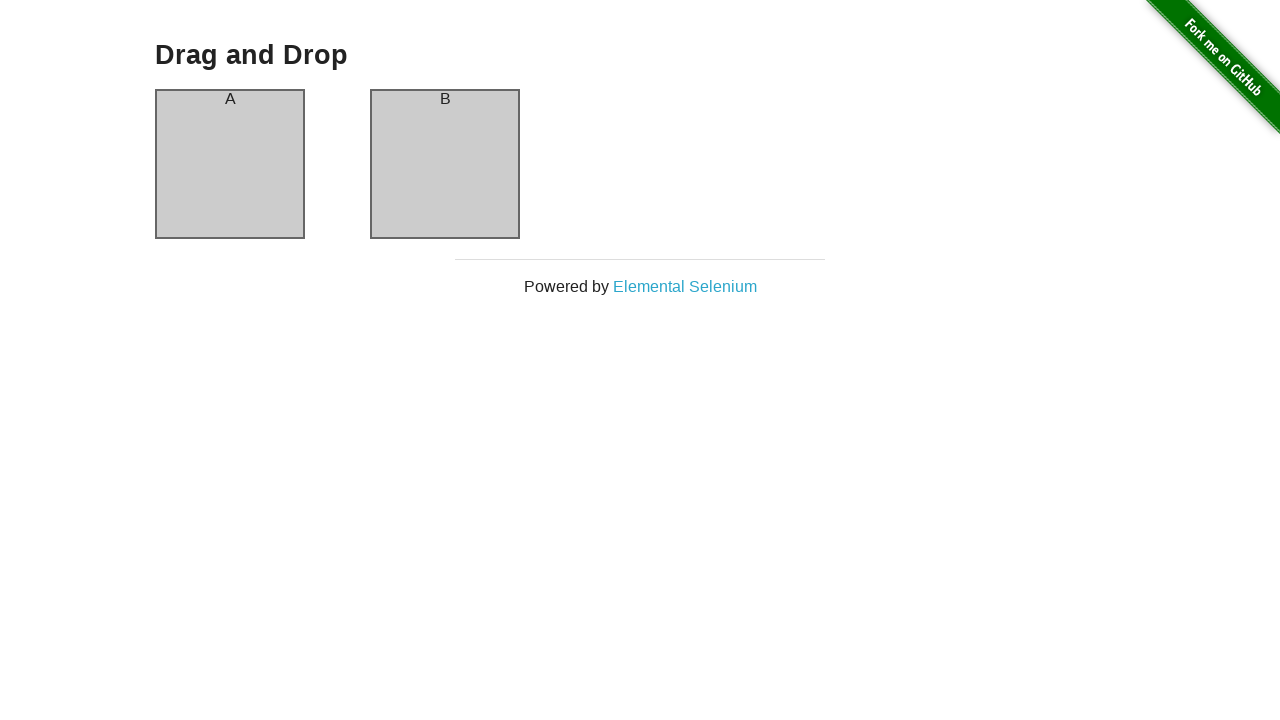

Located column A (drop target)
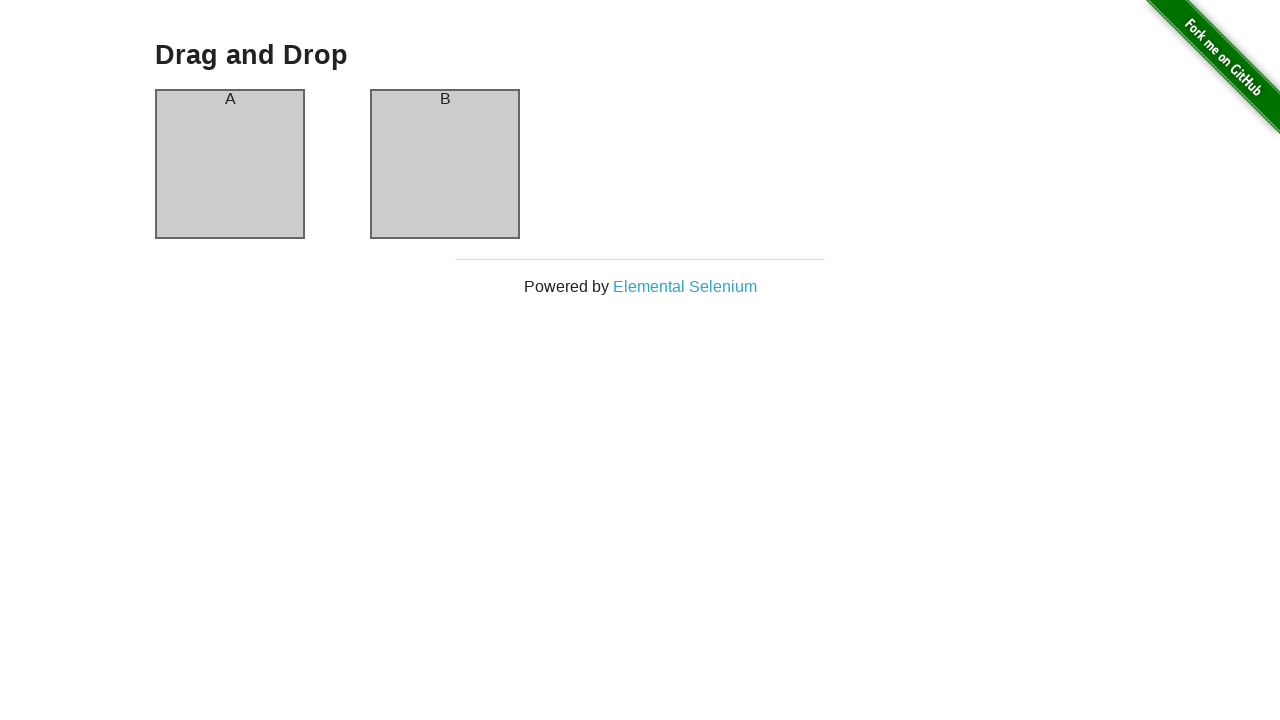

Located column B (drag source)
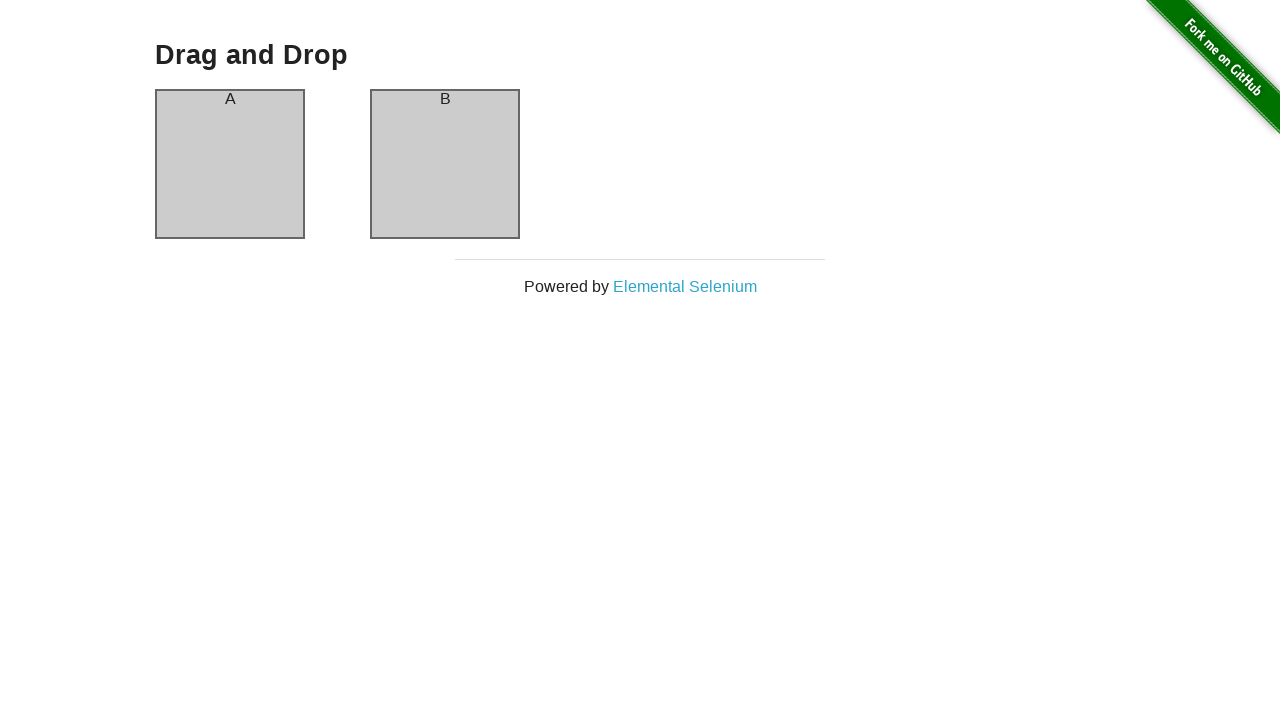

Dragged column B to column A position at (230, 164)
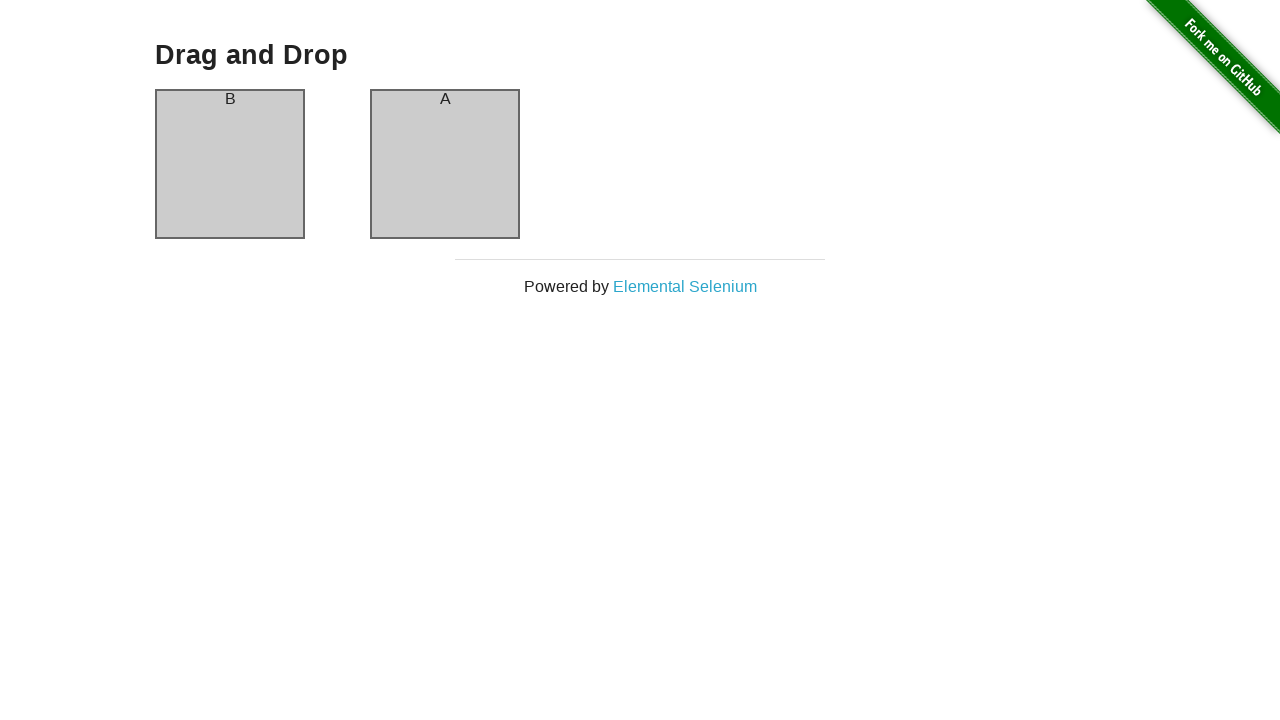

Verified column A now contains 'B' after drag and drop
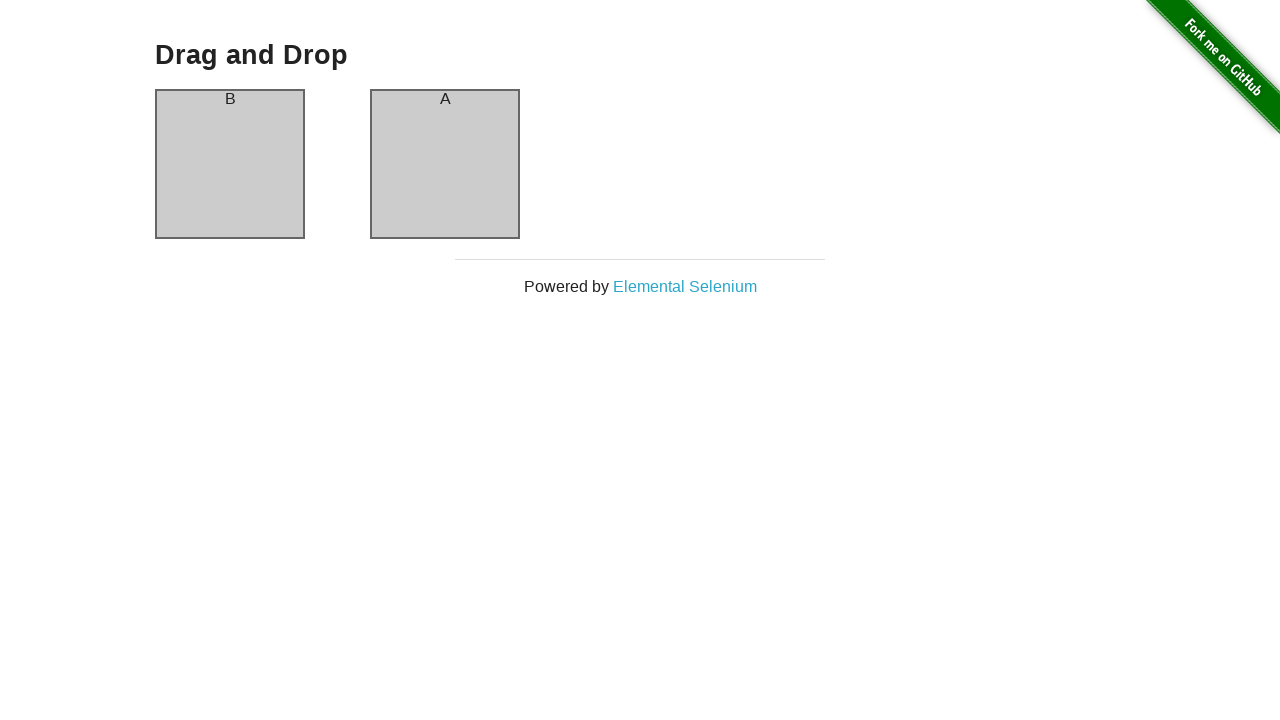

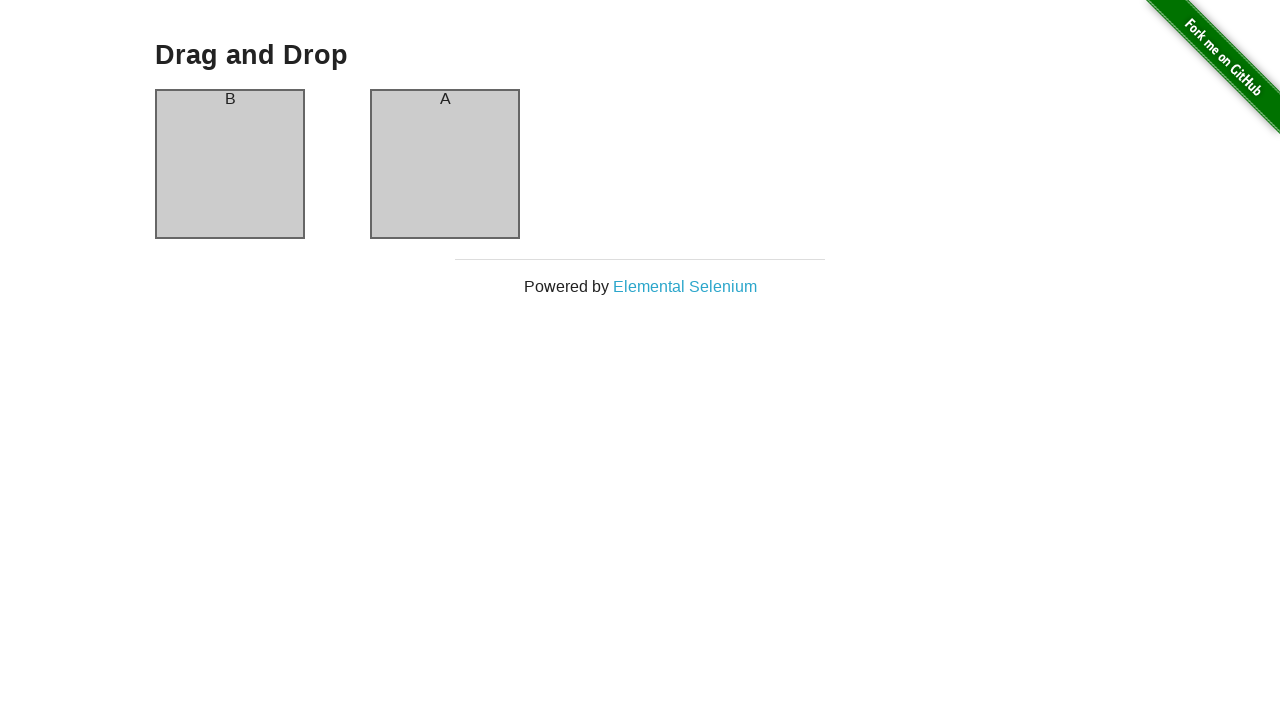